Tests clicking a button with dynamic class attributes, handling the resulting alert, and repeating this process multiple times with page refreshes

Starting URL: http://uitestingplayground.com/classattr

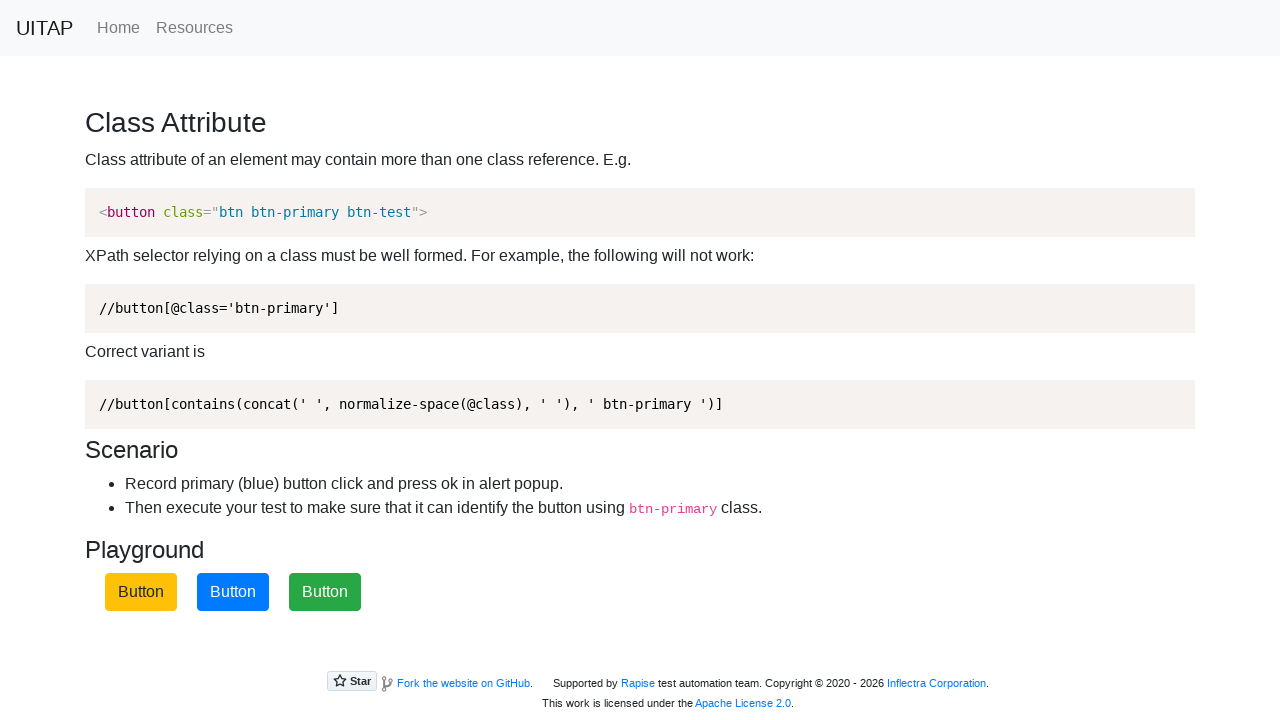

Clicked primary button with dynamic class attributes at (233, 592) on button.btn-primary
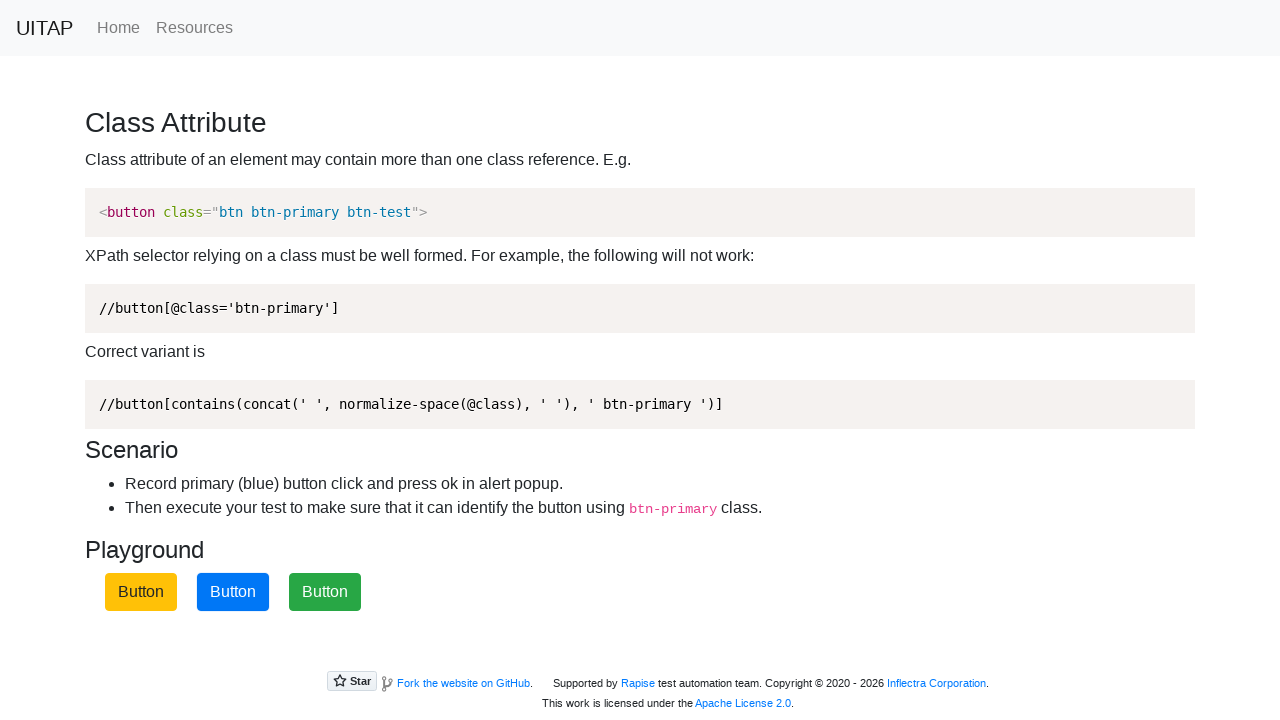

Set up alert dialog handler to accept alerts
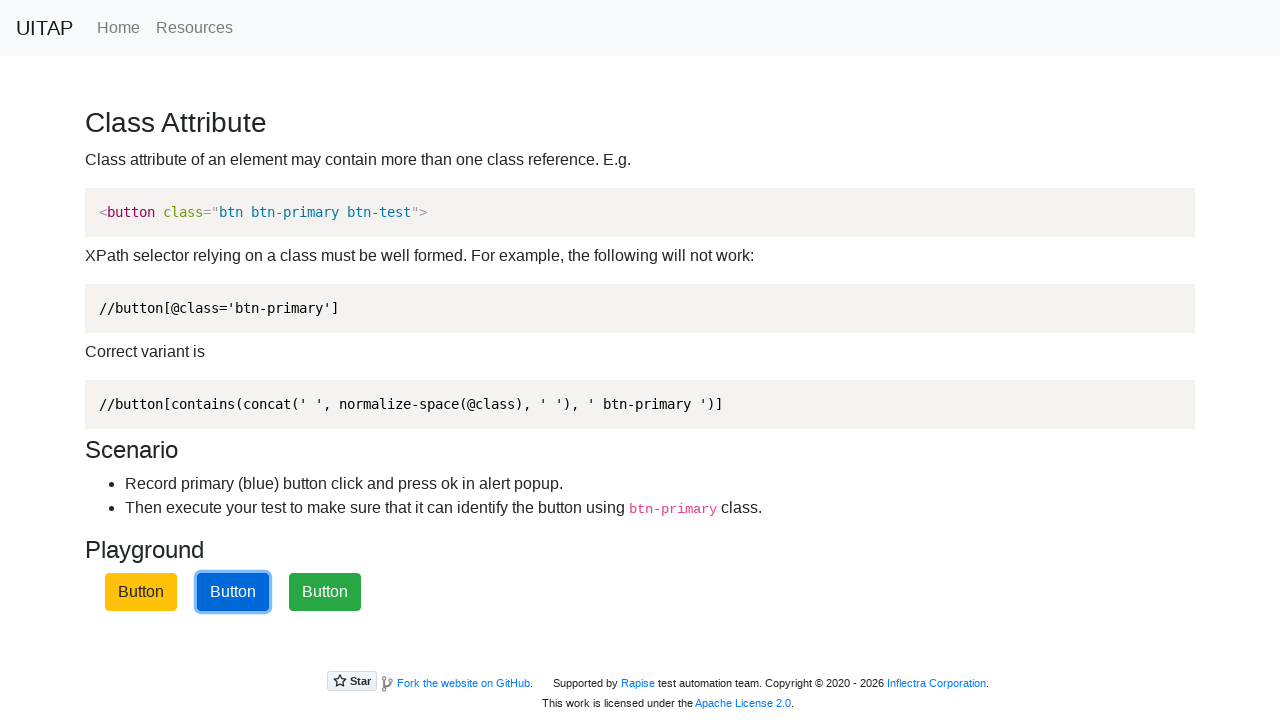

Refreshed page for next iteration
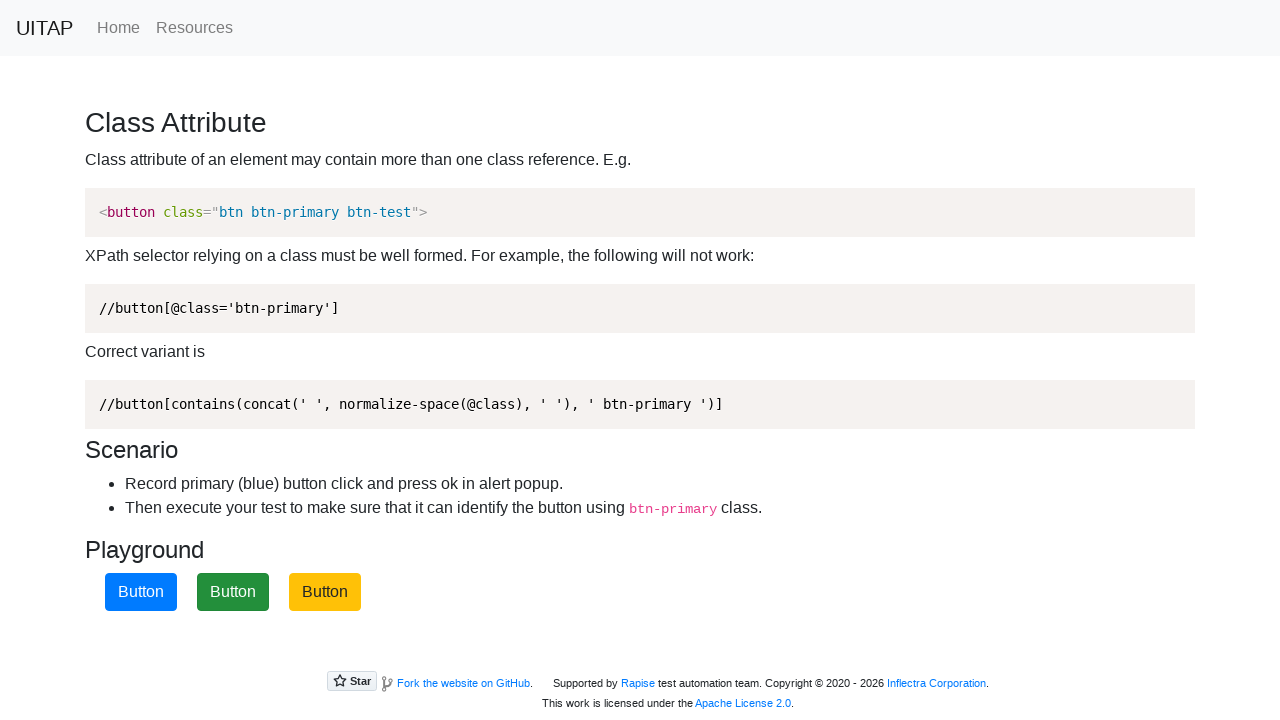

Clicked primary button with dynamic class attributes at (141, 592) on button.btn-primary
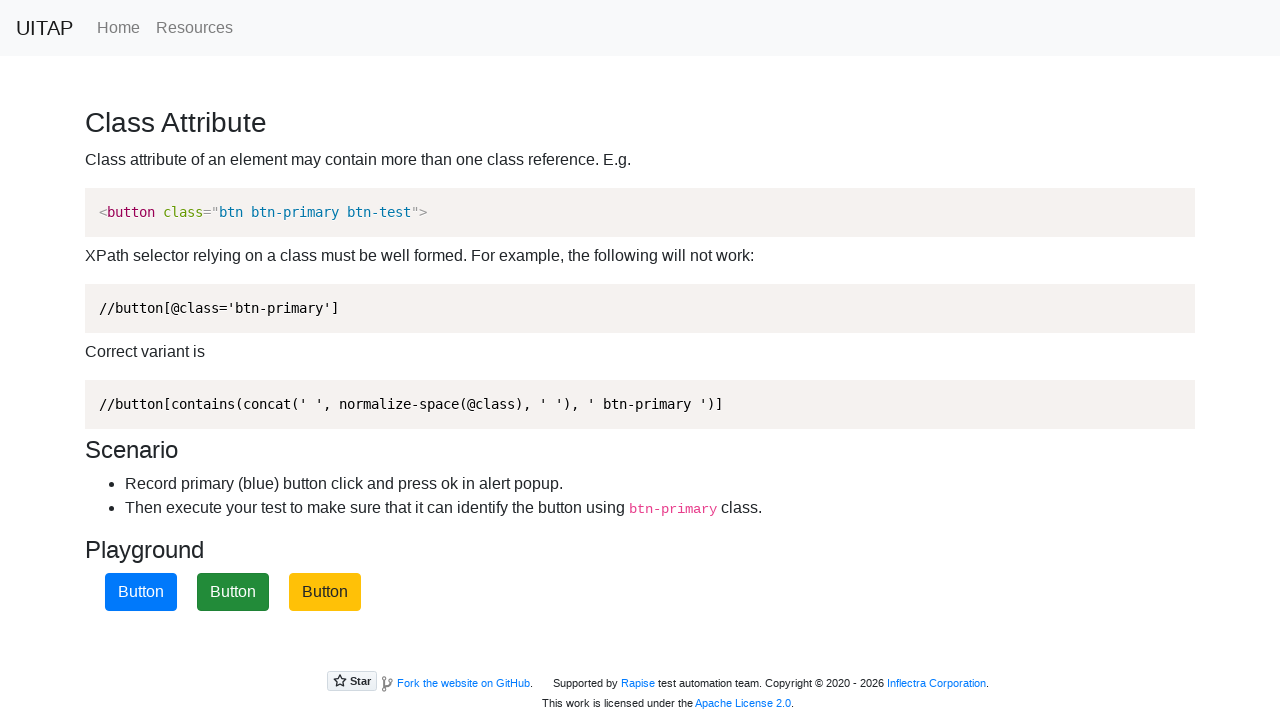

Set up alert dialog handler to accept alerts
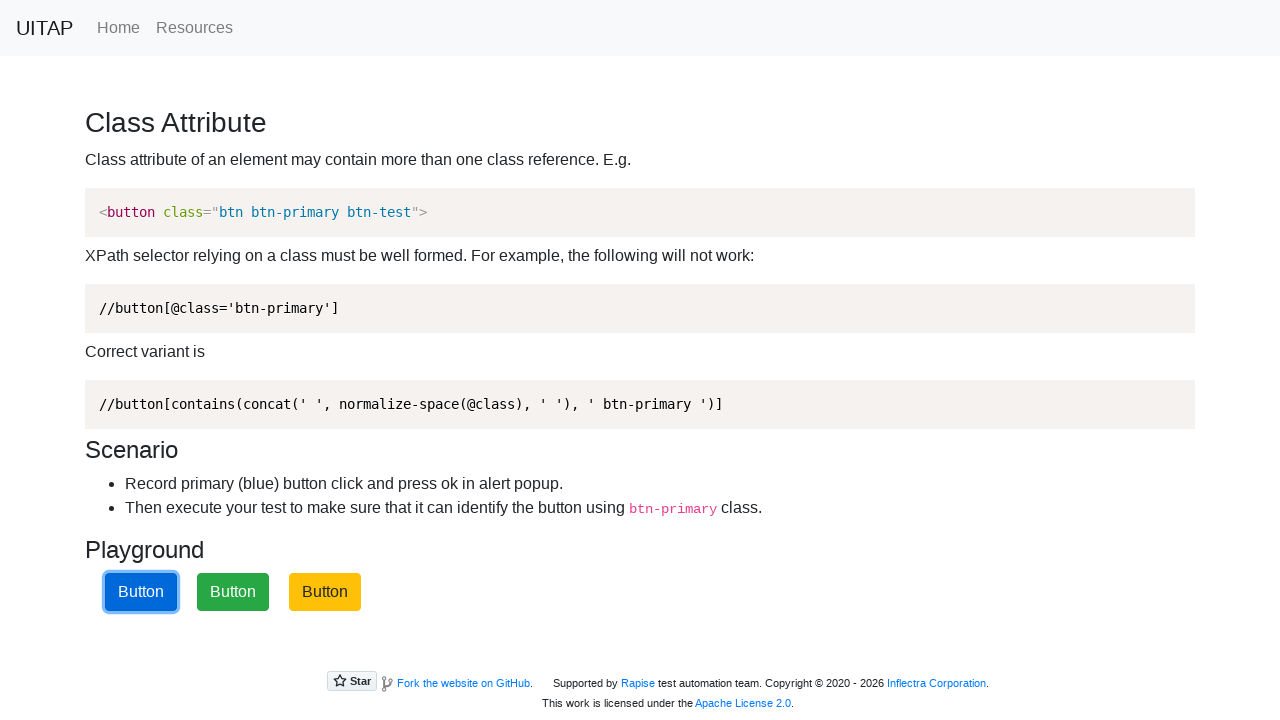

Refreshed page for next iteration
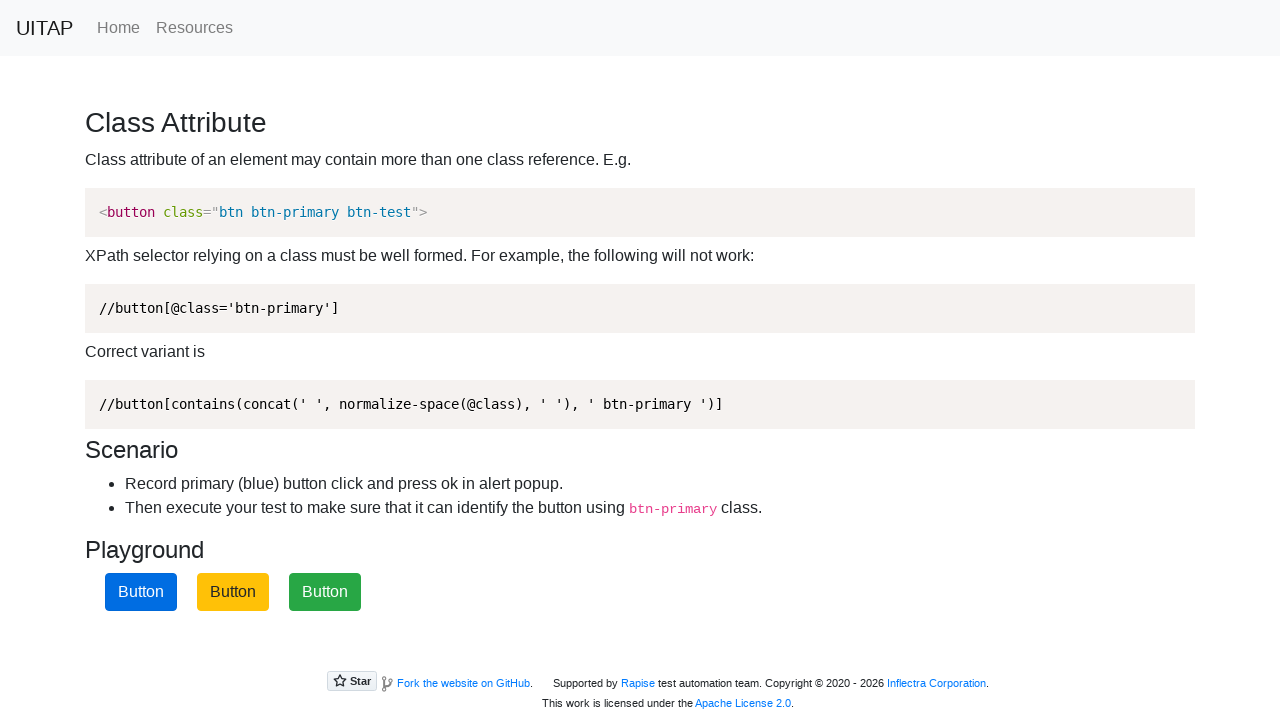

Clicked primary button with dynamic class attributes at (141, 592) on button.btn-primary
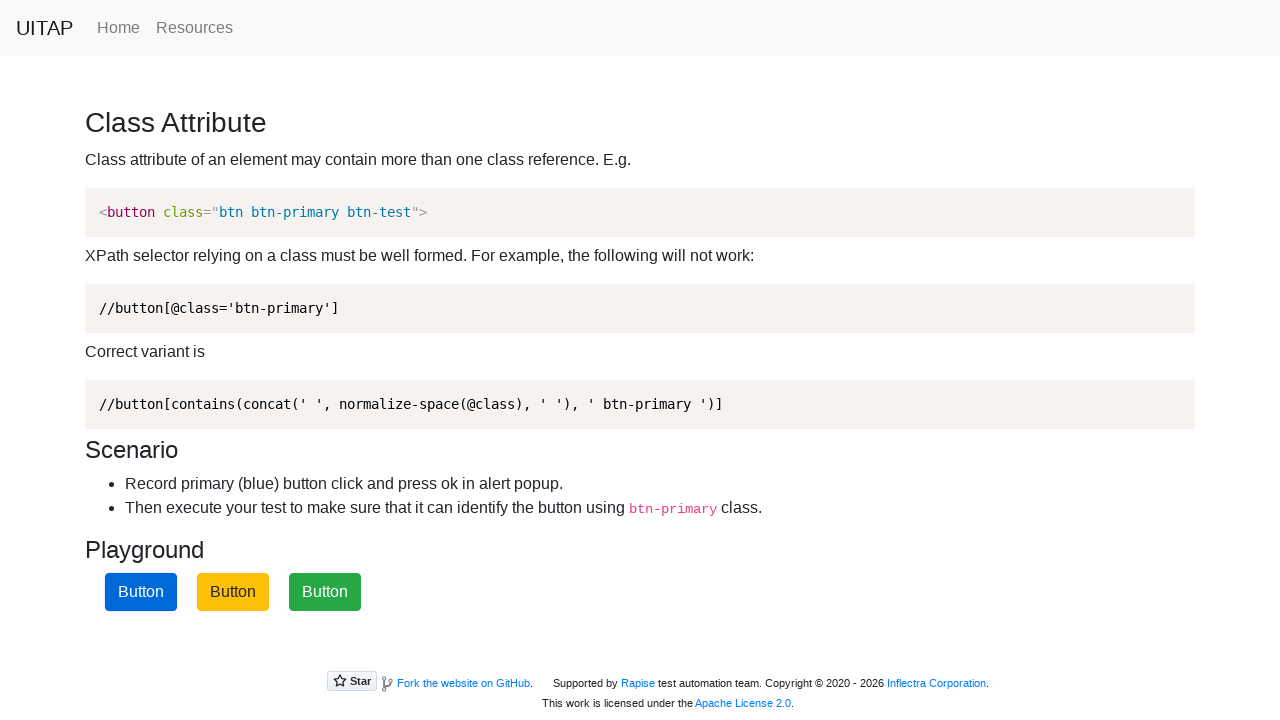

Set up alert dialog handler to accept alerts
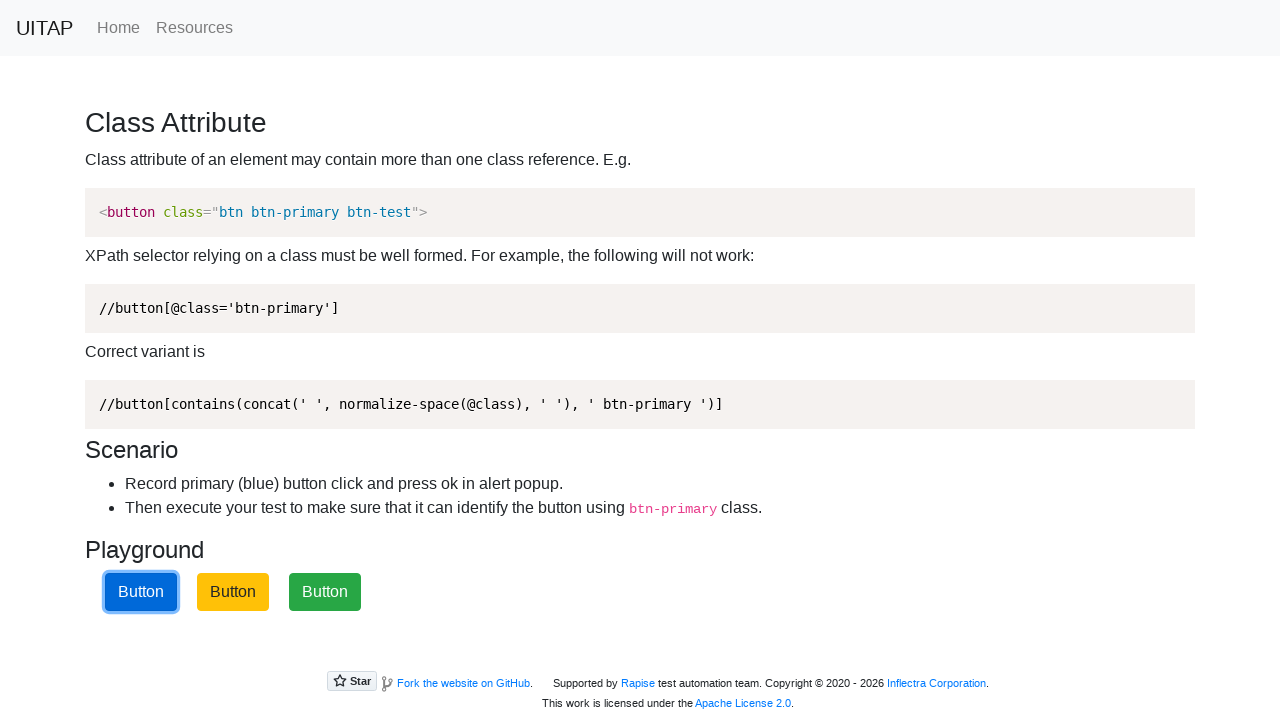

Refreshed page for next iteration
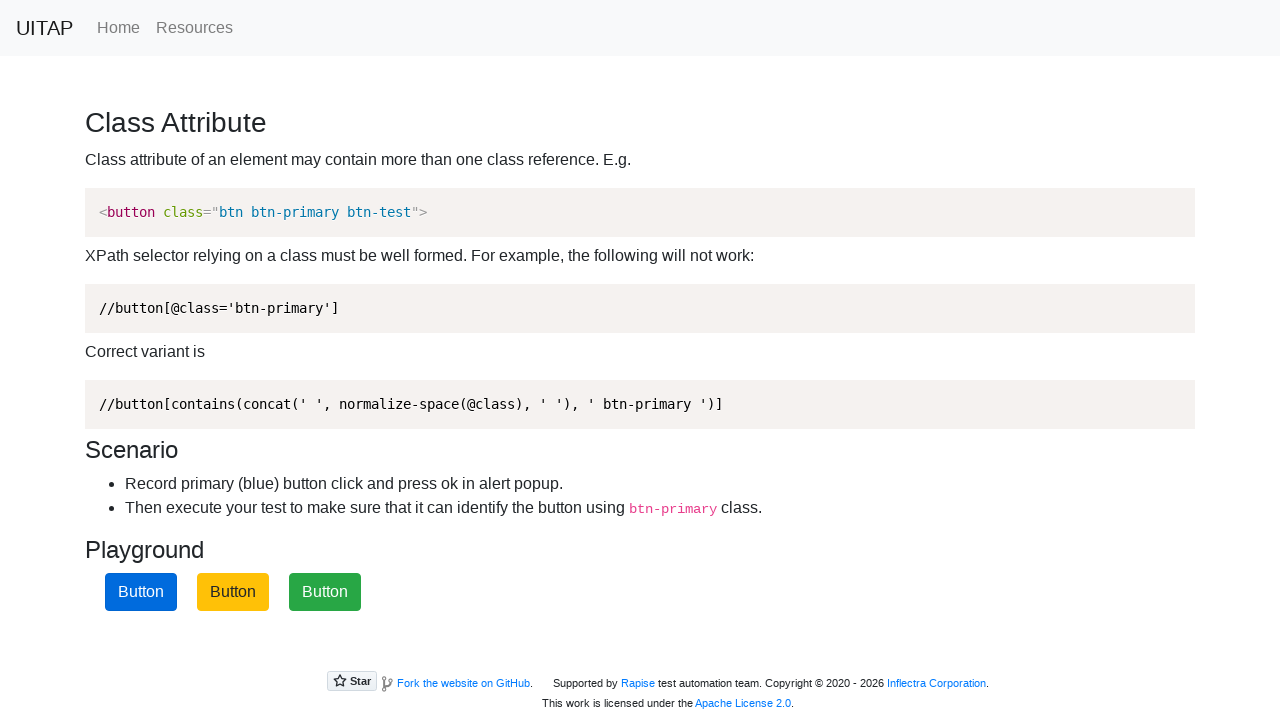

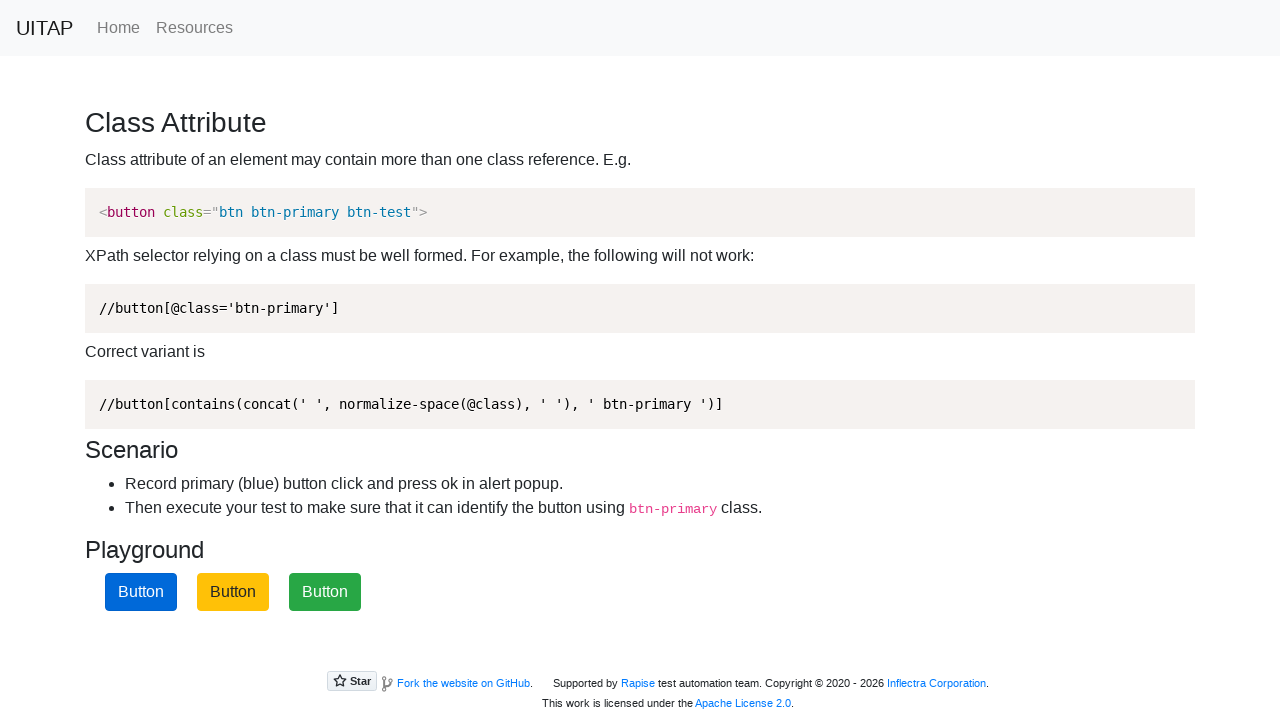